Tests mortgage calculator accuracy by comparing calculator results against manual mortgage formula calculation for a standard loan scenario.

Starting URL: https://ambitious-bush-09eb05c10.2.azurestaticapps.net/

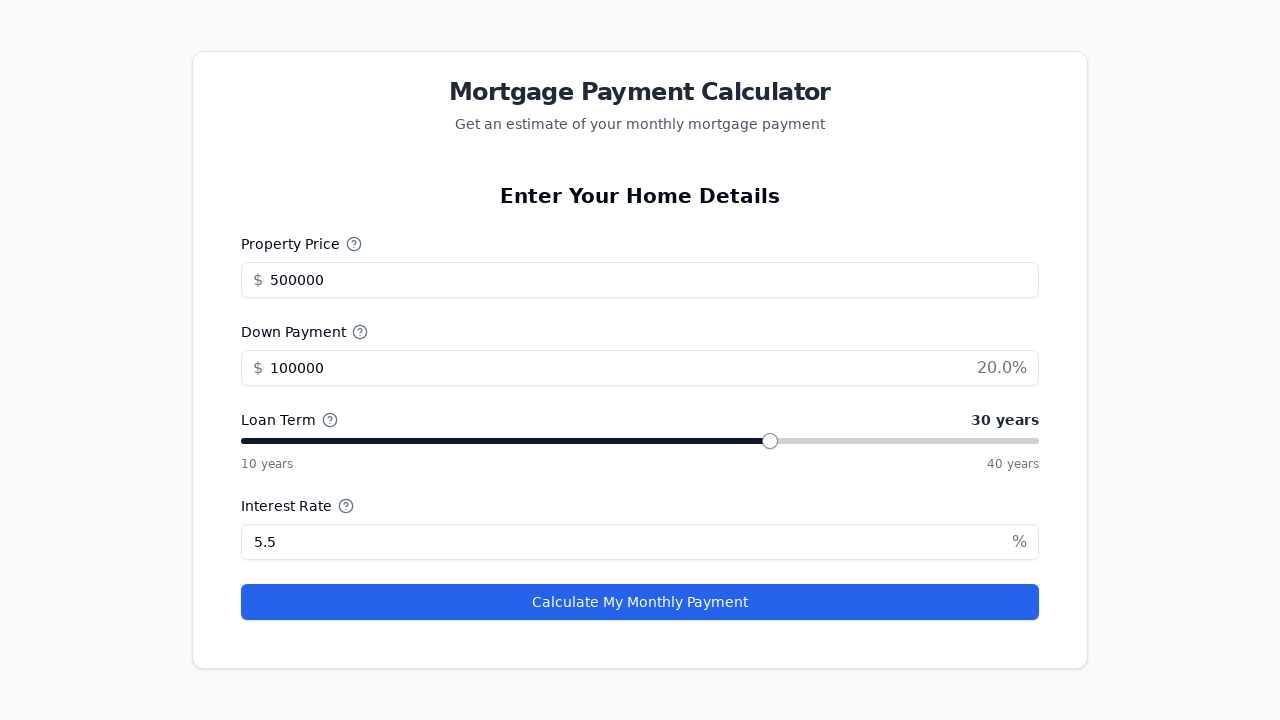

Waited for property price field to load
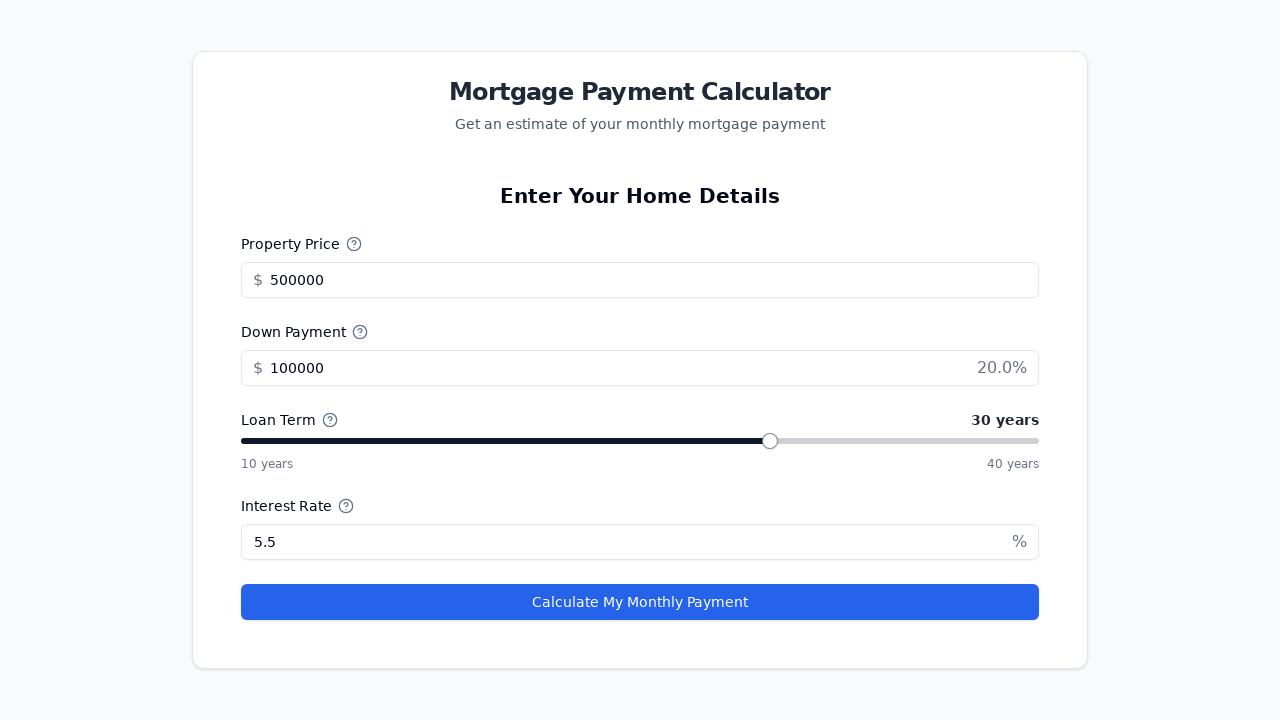

Filled property price field with $300,000 on #propertyPrice
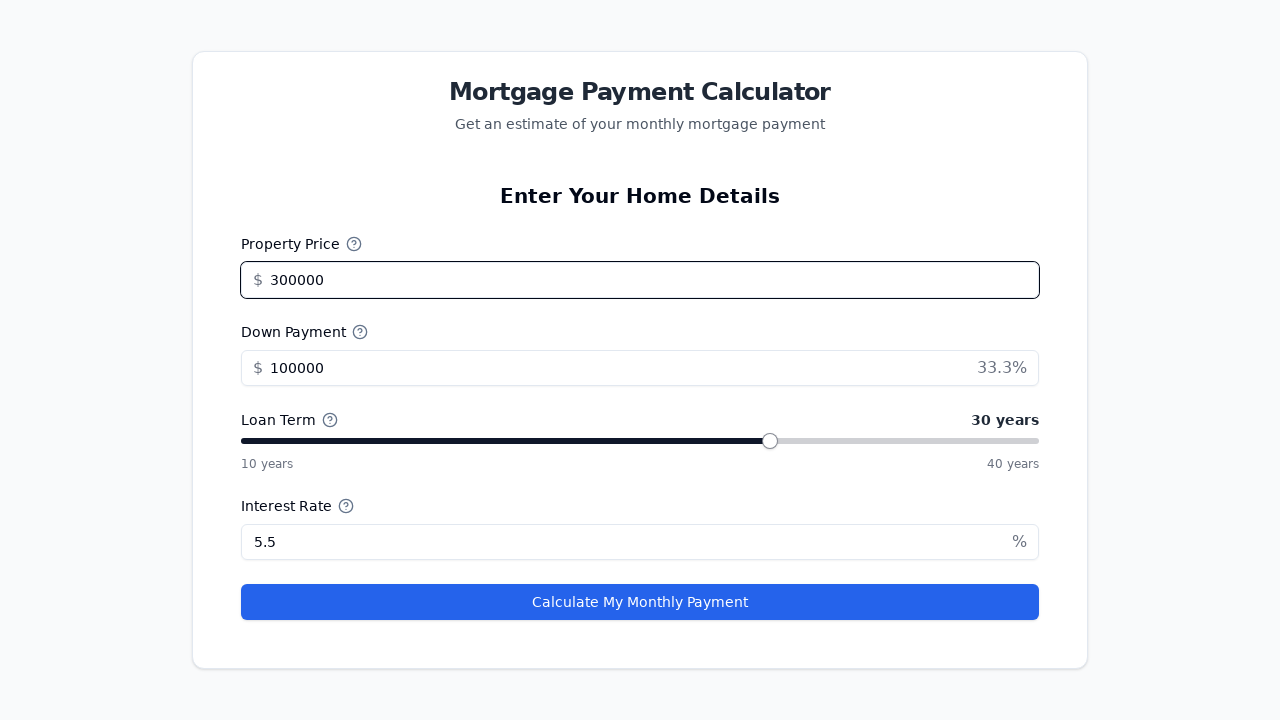

Filled down payment field with $60,000 (20% down) on #downPayment
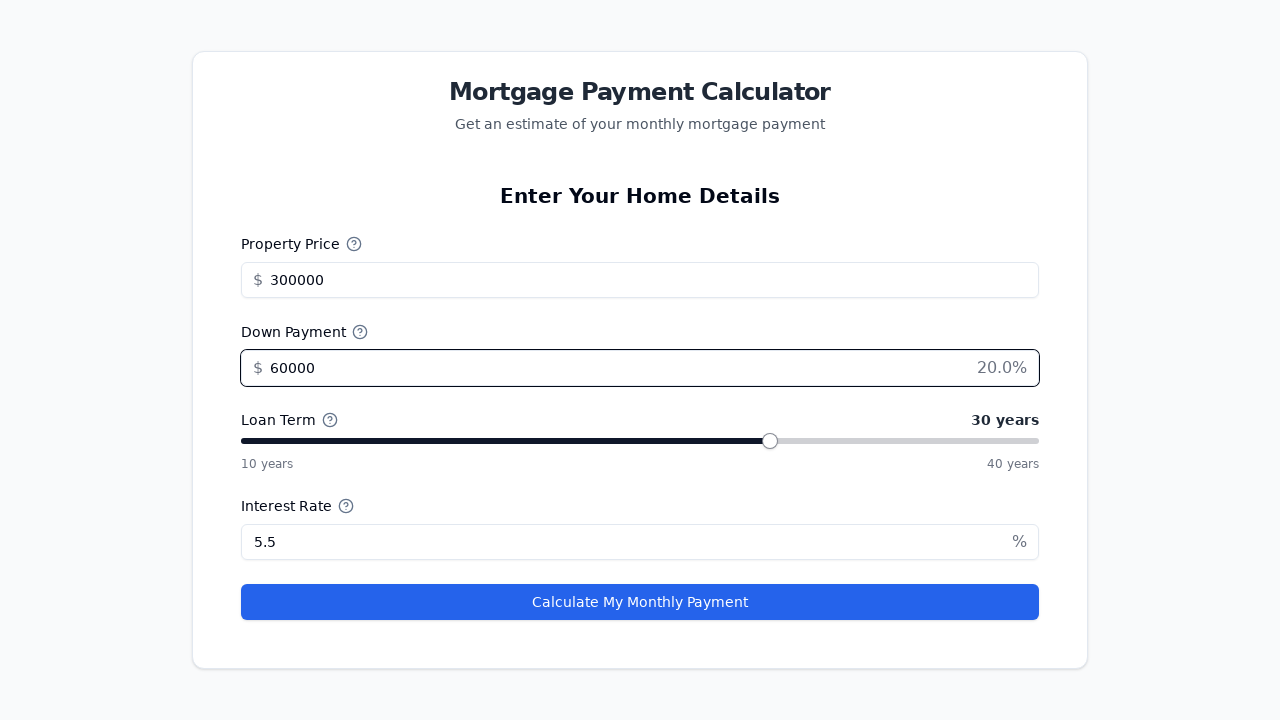

Filled interest rate field with 4.0% on #interestRate
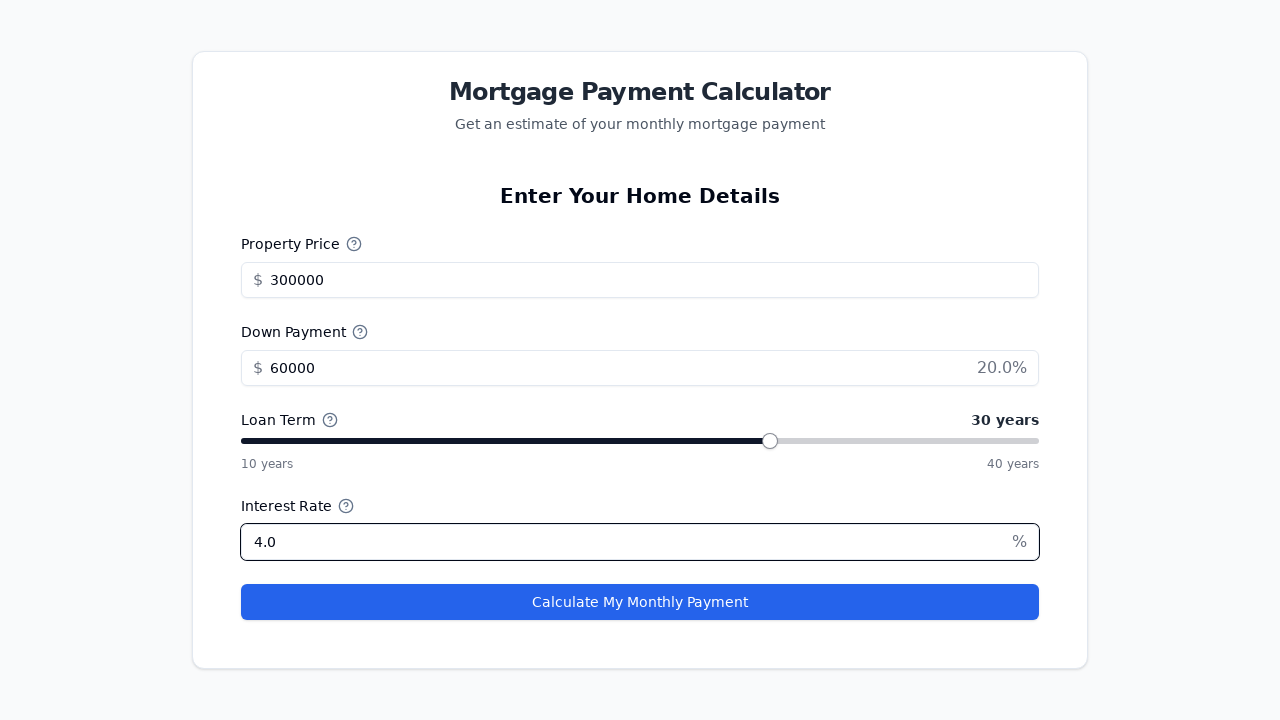

Focused on loan term slider (30 years) on span[role="slider"] >> nth=0
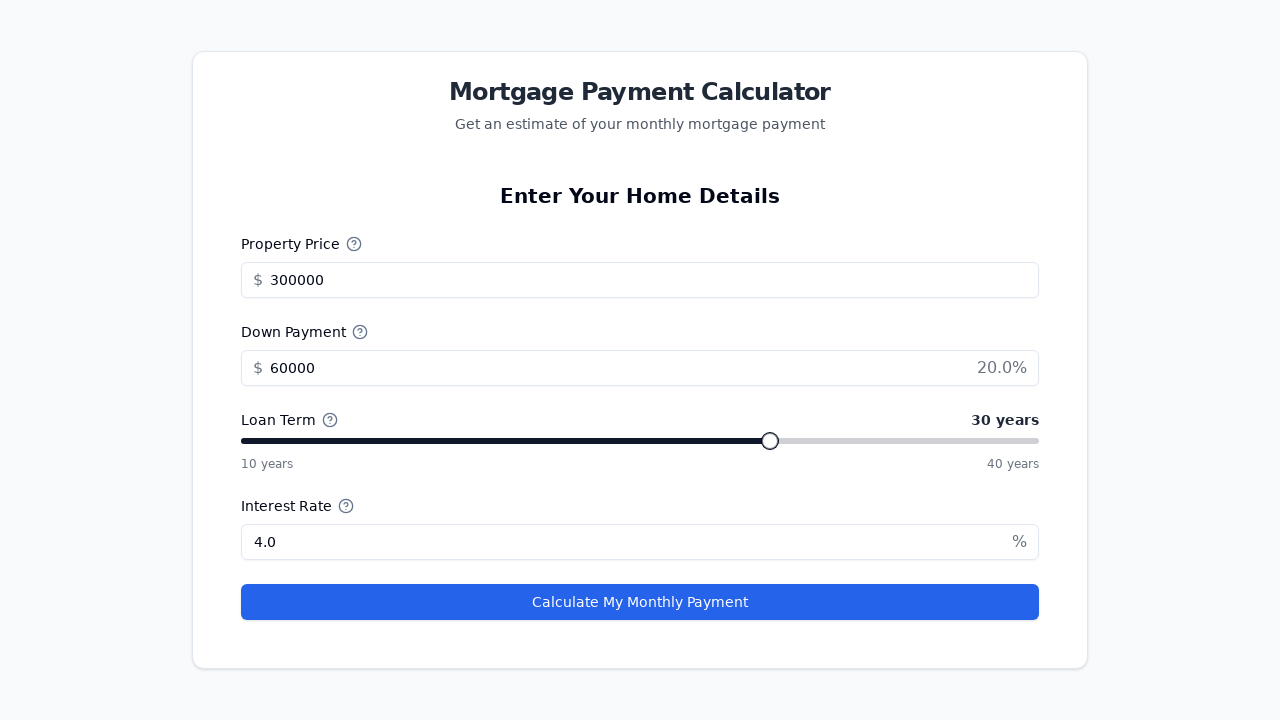

Waited for state updates after slider focus
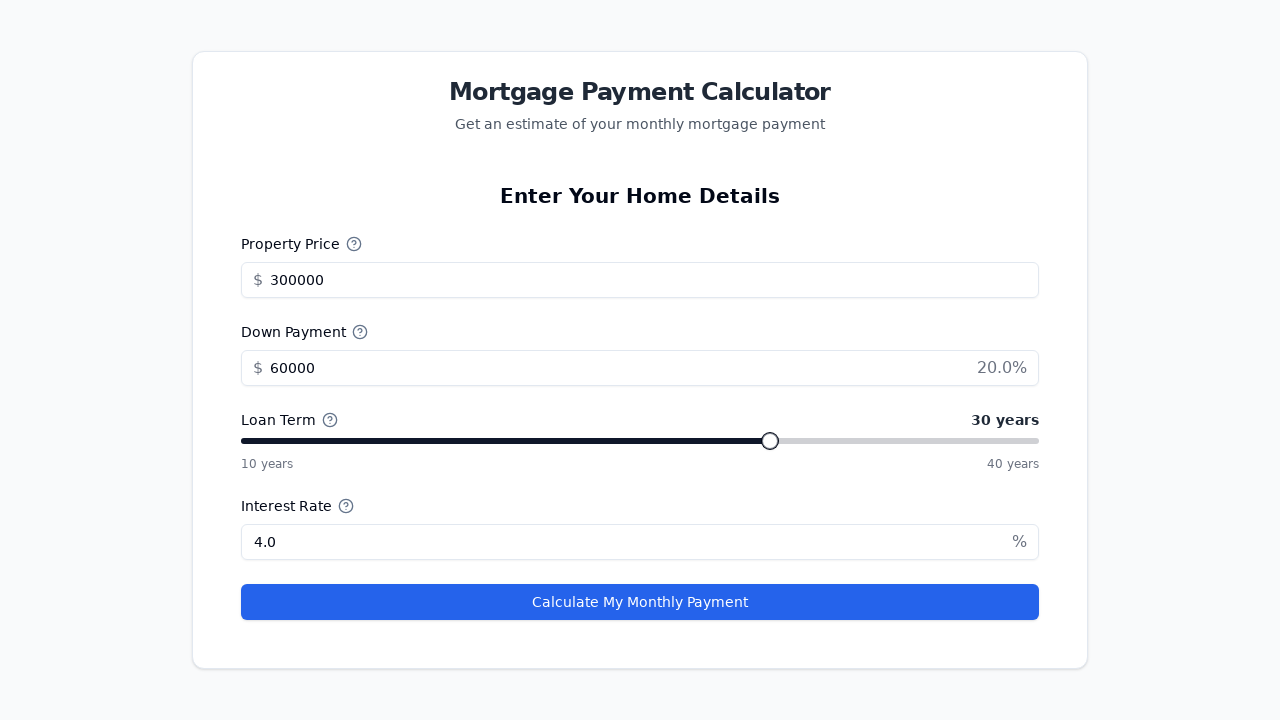

Clicked 'Calculate My Monthly Payment' button at (640, 602) on button:has-text("Calculate My Monthly Payment")
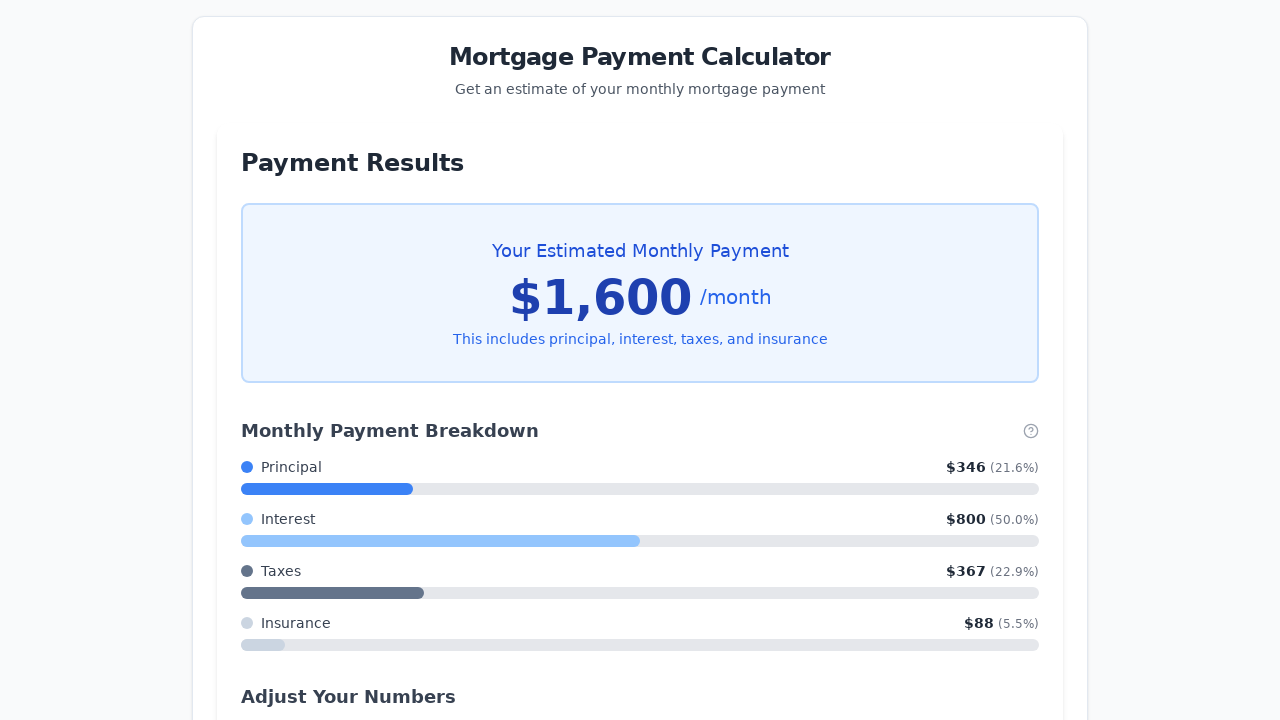

Waited for estimated monthly payment results to display
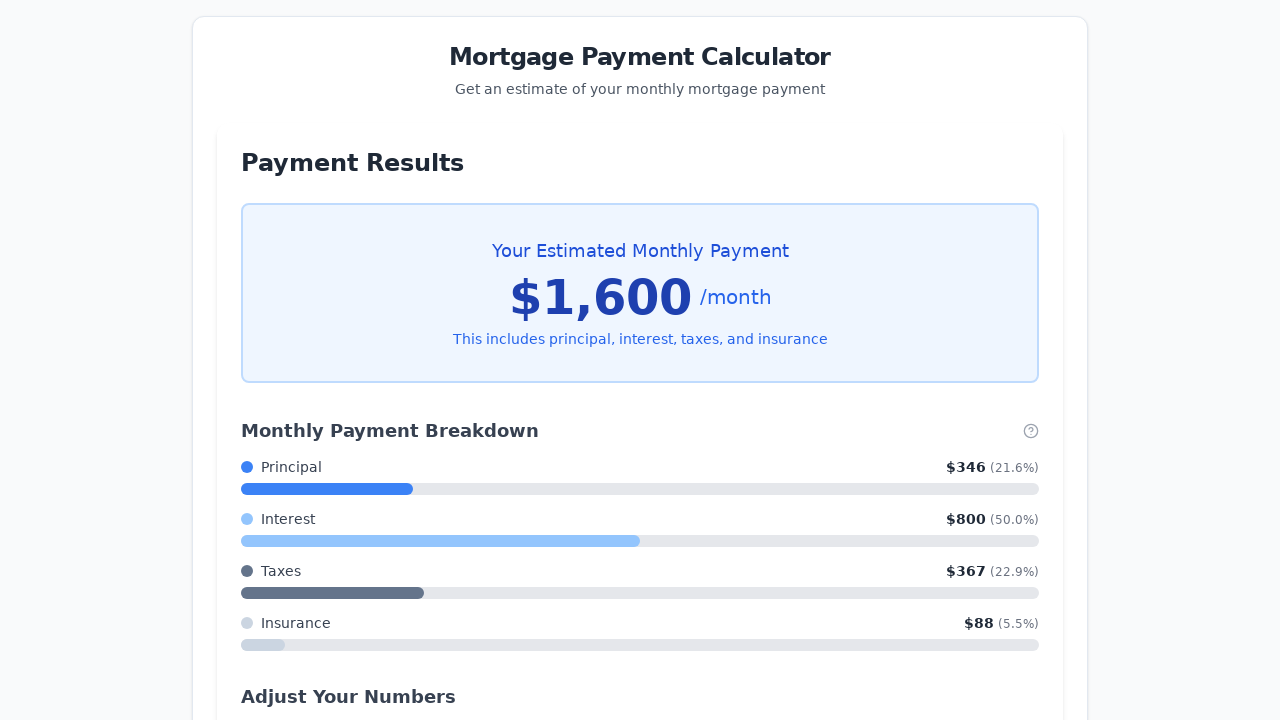

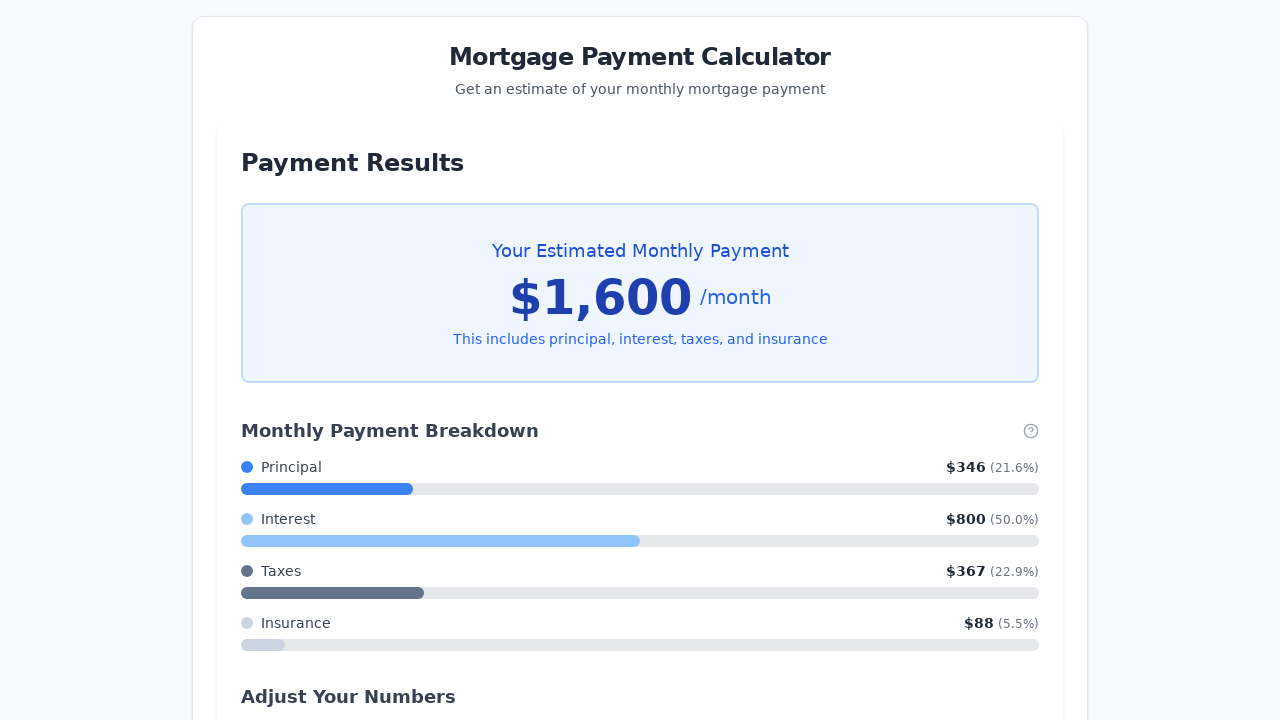